Tests add/remove element functionality by clicking add button to create a delete button, then clicking delete

Starting URL: https://the-internet.herokuapp.com

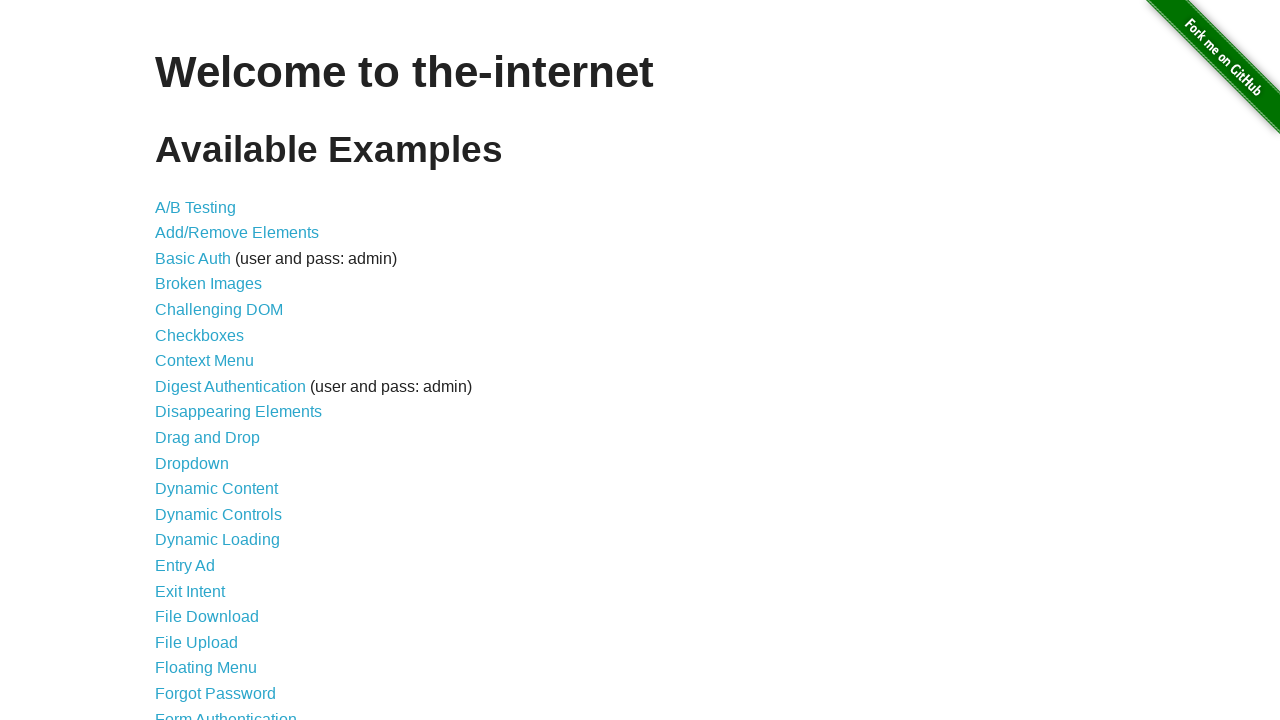

Clicked on Add/Remove Elements link at (237, 233) on text=Add/Remove Elements
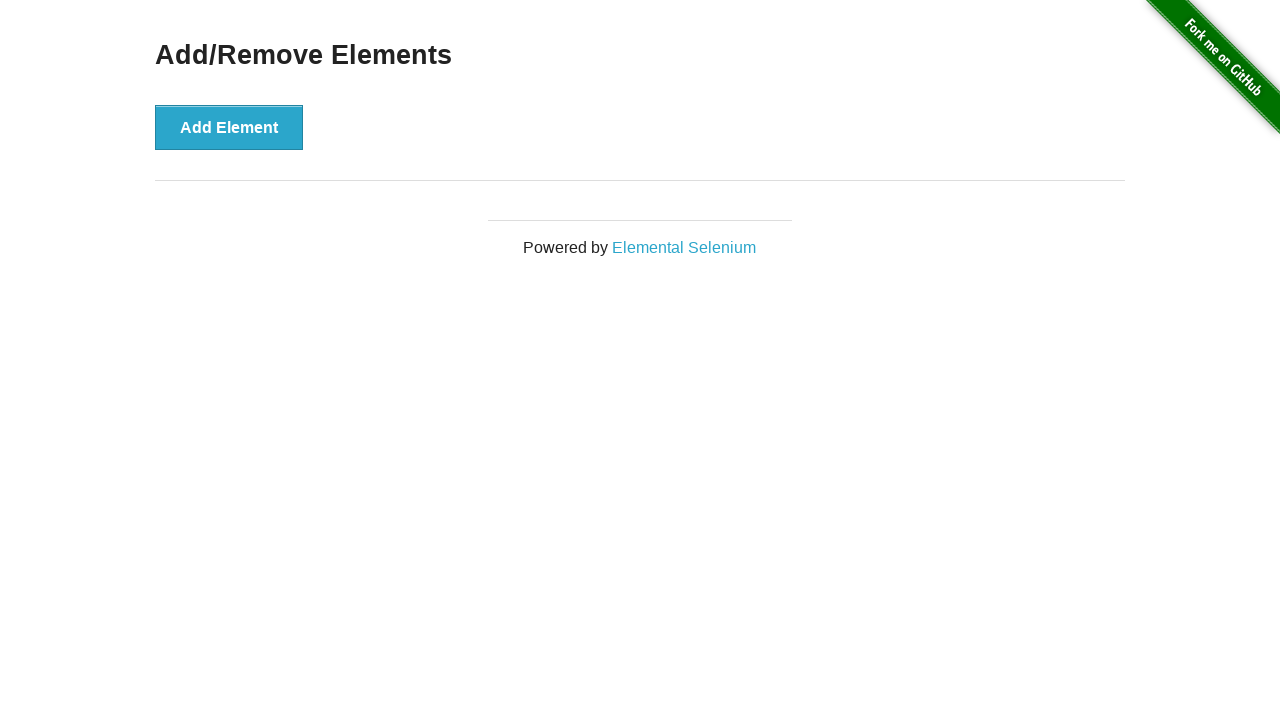

Clicked Add Element button to create a delete button at (229, 127) on button:has-text('Add Element')
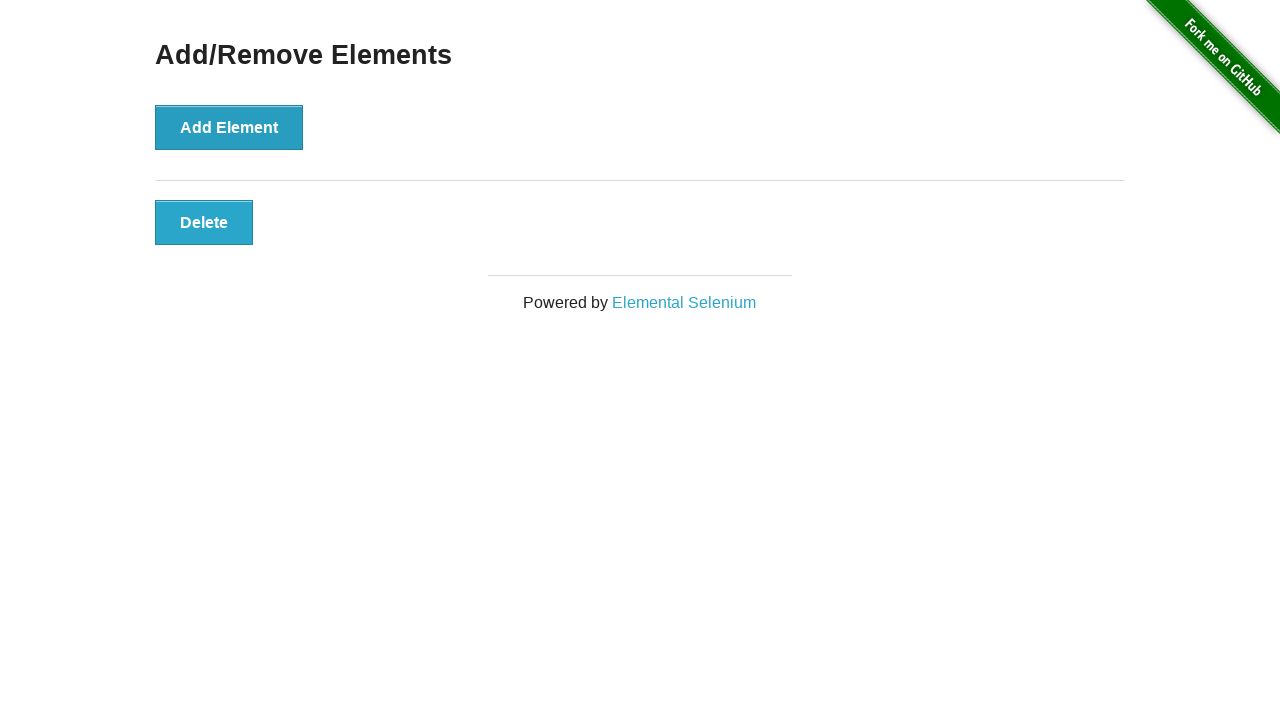

Clicked Delete button to remove the element at (204, 222) on button:has-text('Delete')
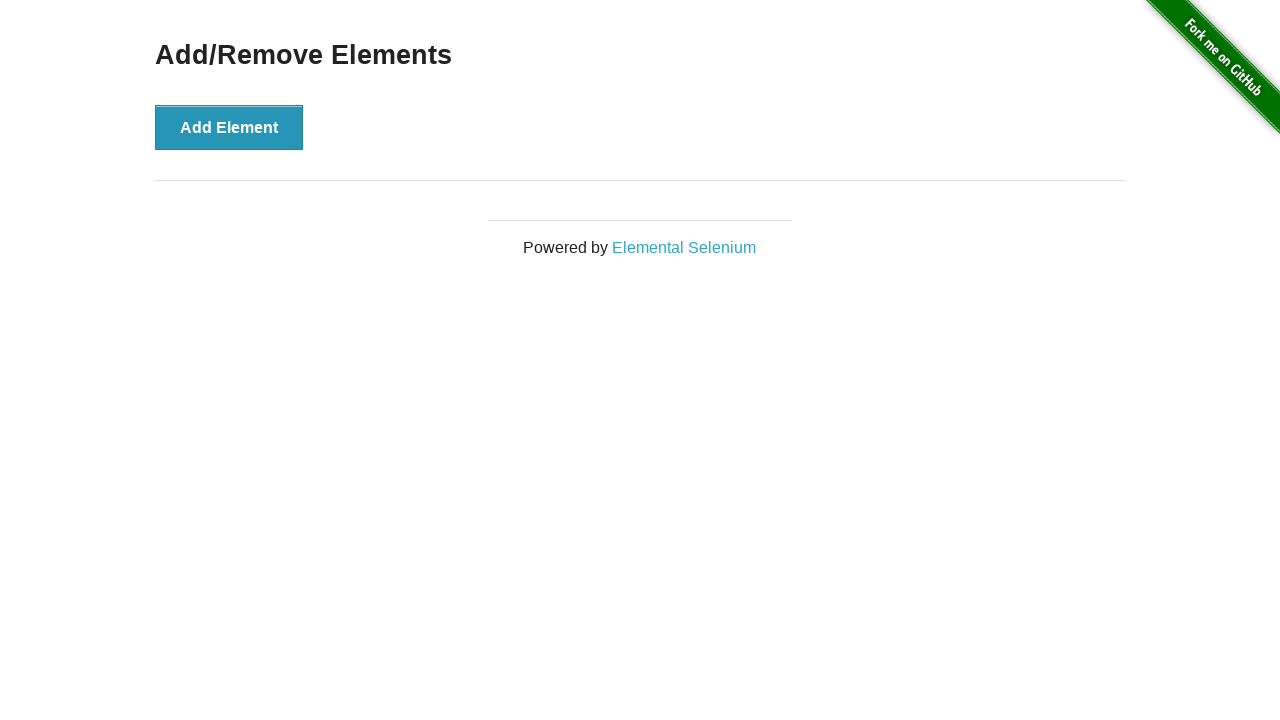

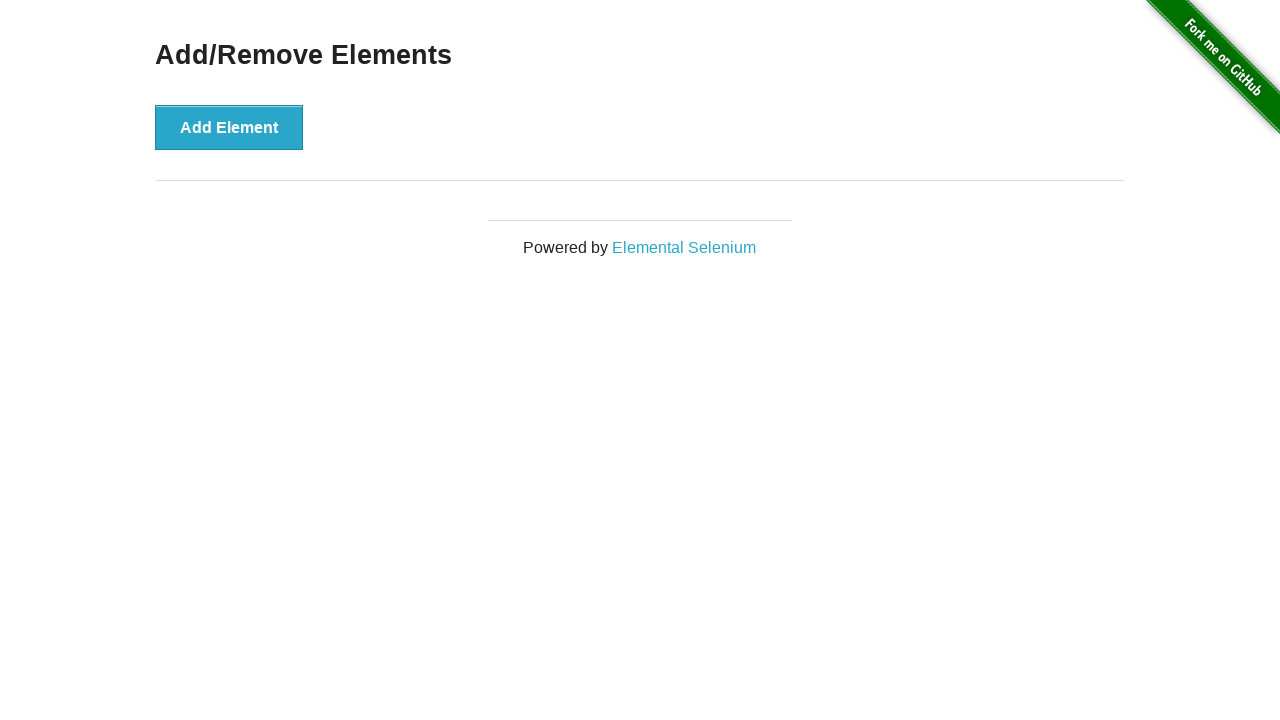